Tests dropdown selection using Playwright's select_option method to choose "Option 1" by visible text and verify the selection.

Starting URL: http://the-internet.herokuapp.com/dropdown

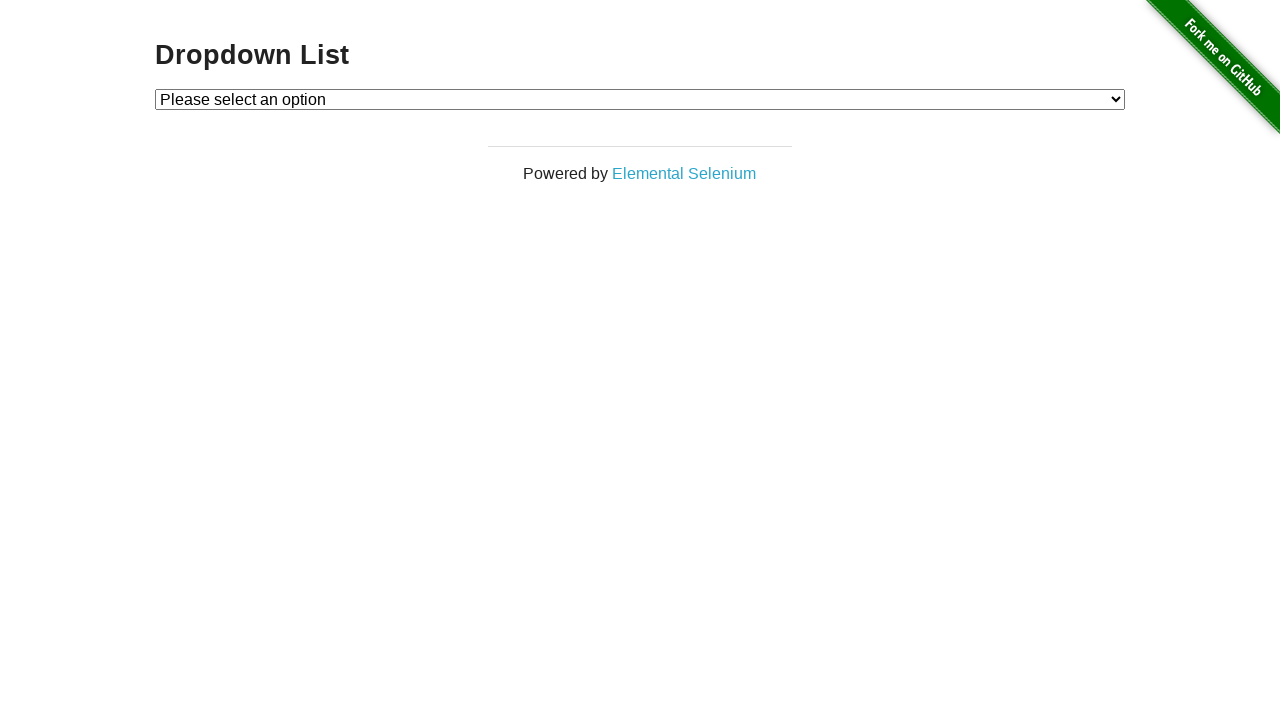

Waited for dropdown element to be visible
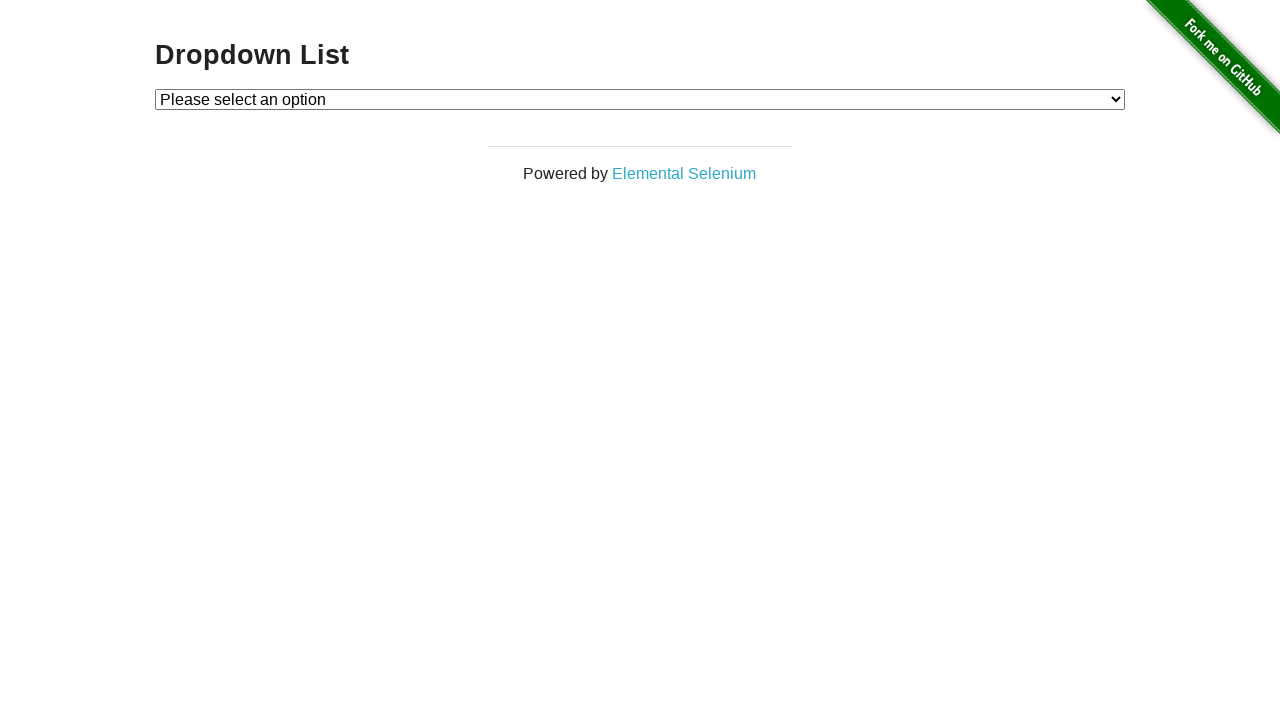

Selected 'Option 1' from dropdown using visible text on #dropdown
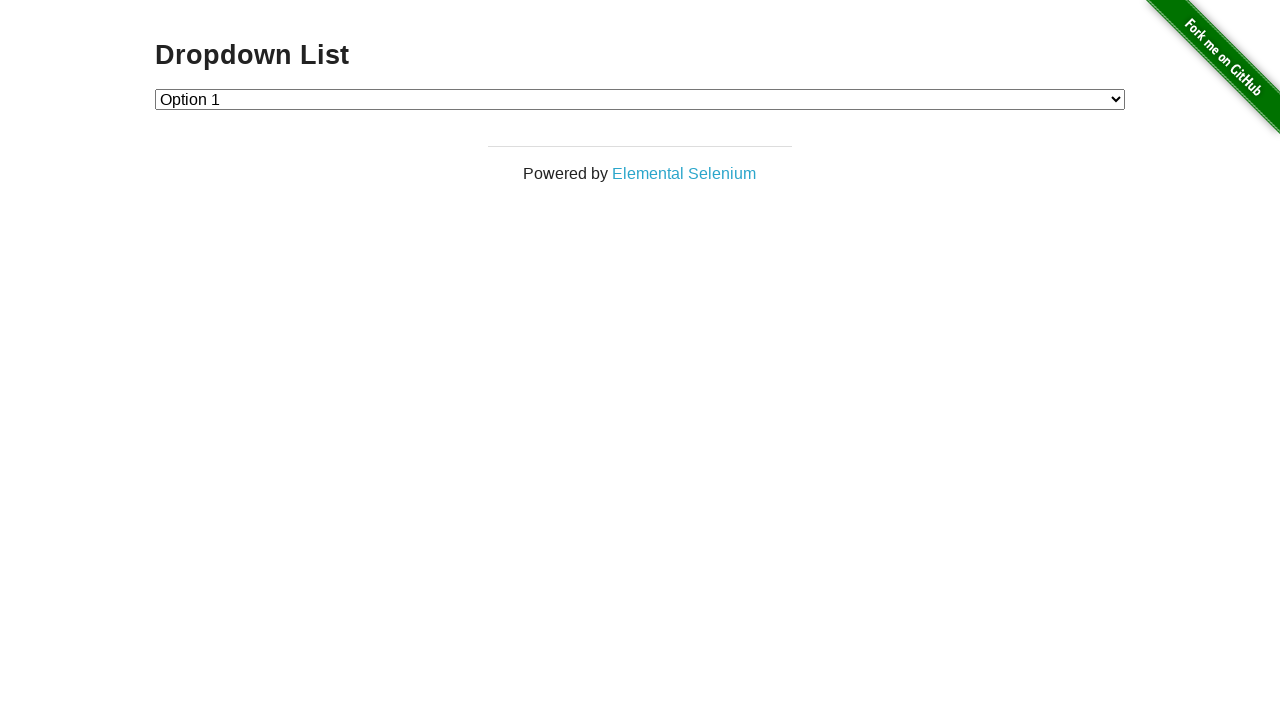

Retrieved selected option text from dropdown
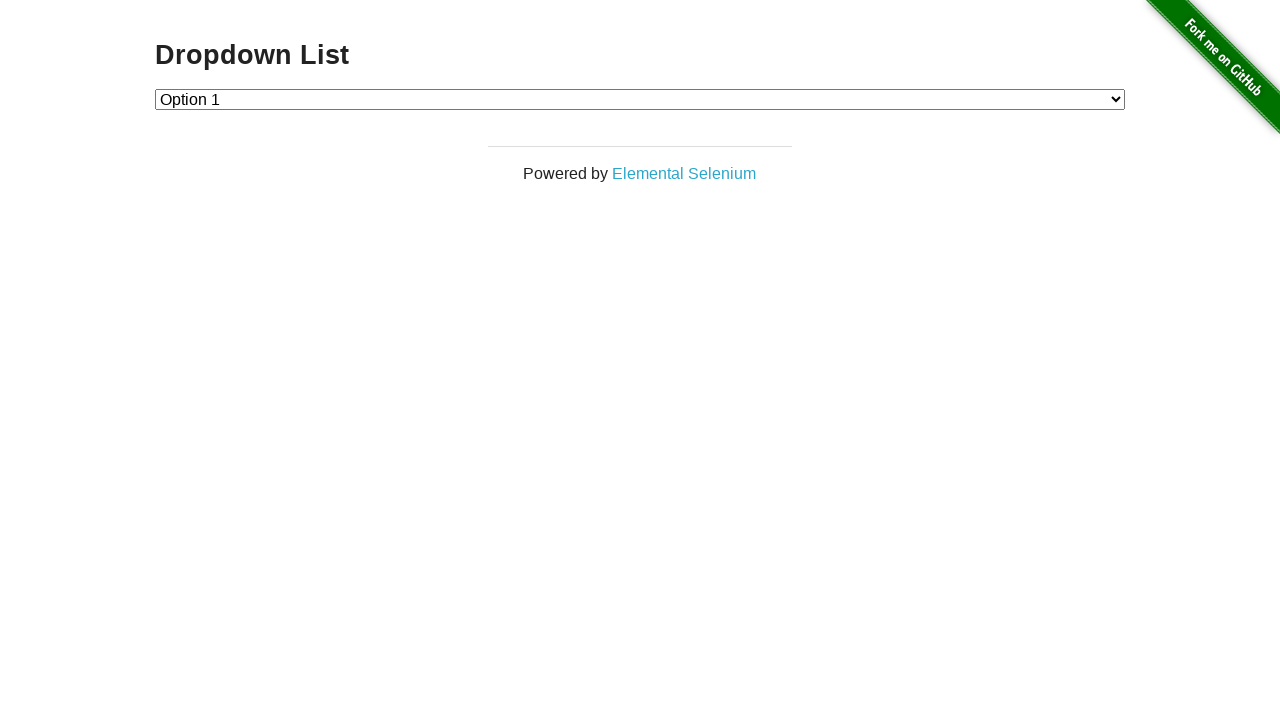

Verified that 'Option 1' is correctly selected in dropdown
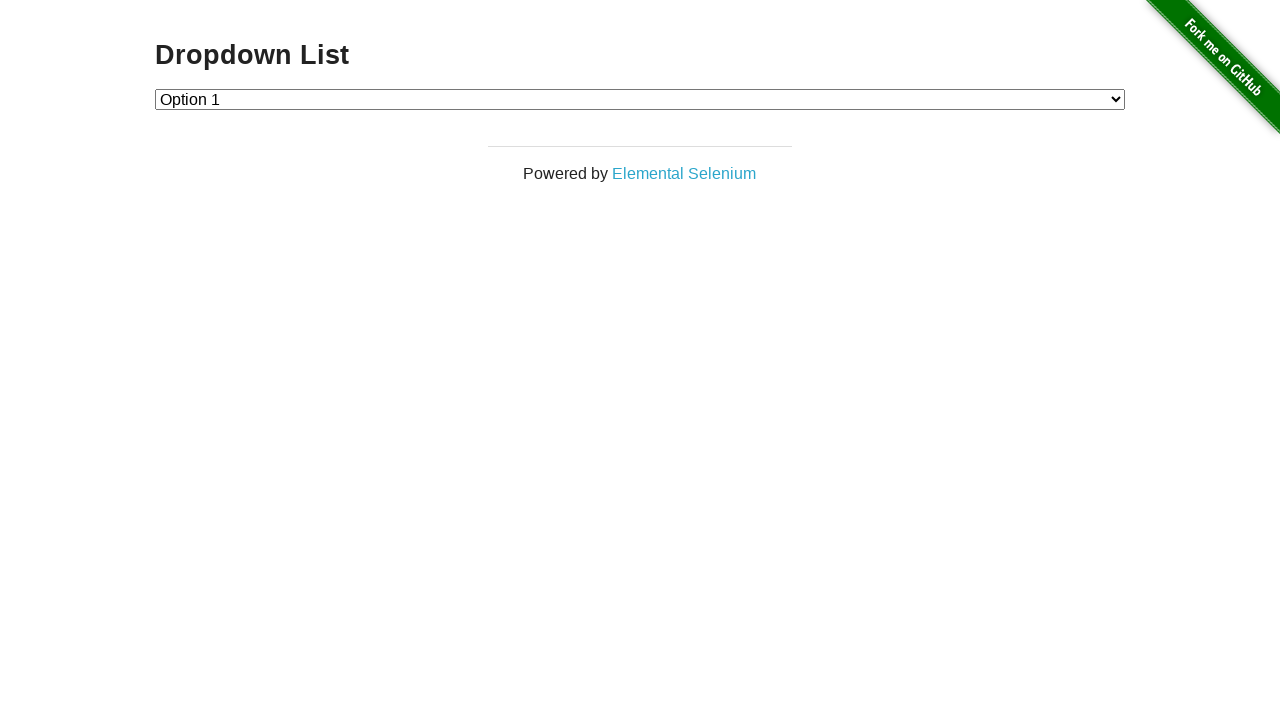

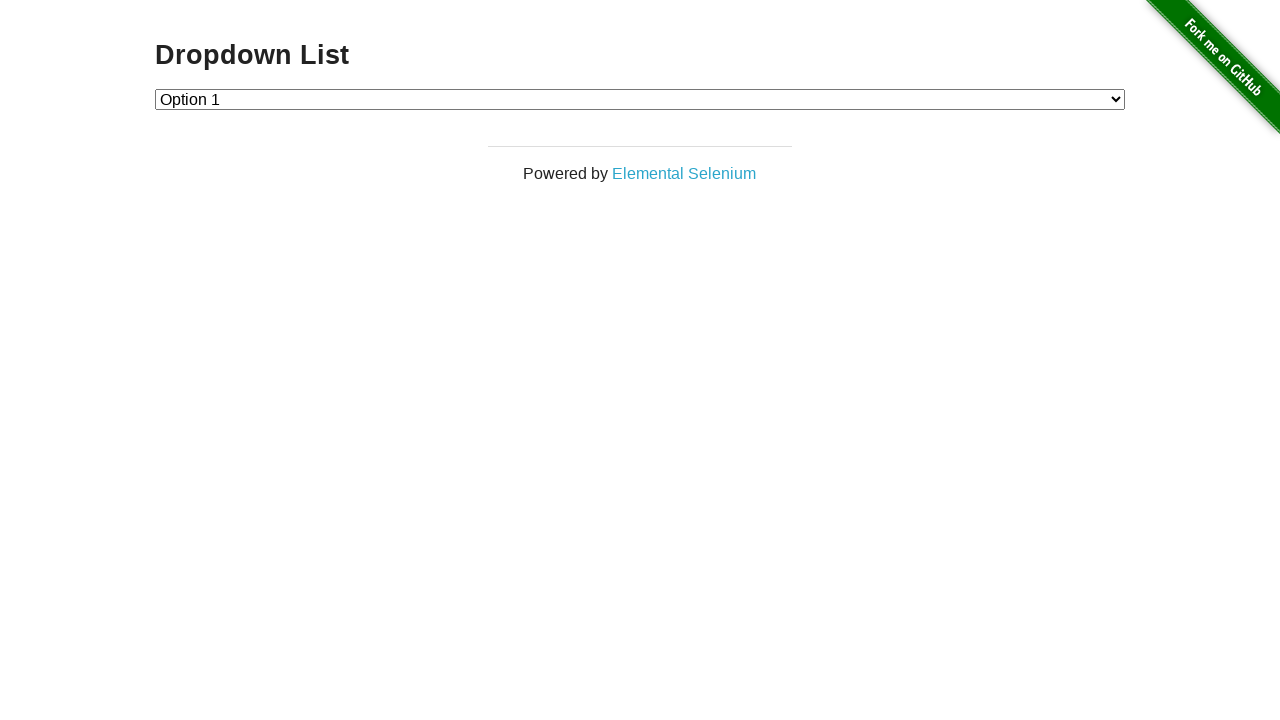